Tests the complete flight purchase flow by finding flights, selecting Virgin America Flight #12, and clicking the purchase button on the confirmation page

Starting URL: http://www.blazedemo.com

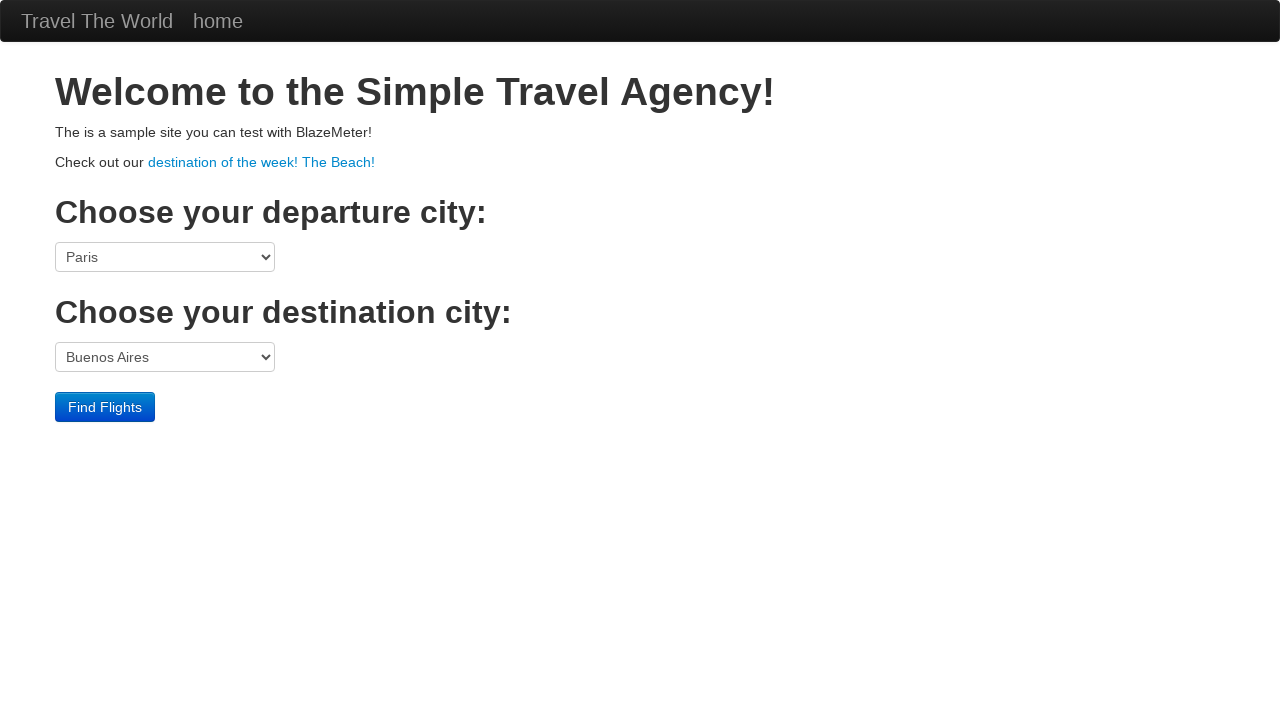

Clicked find flights button at (105, 407) on .container .container input
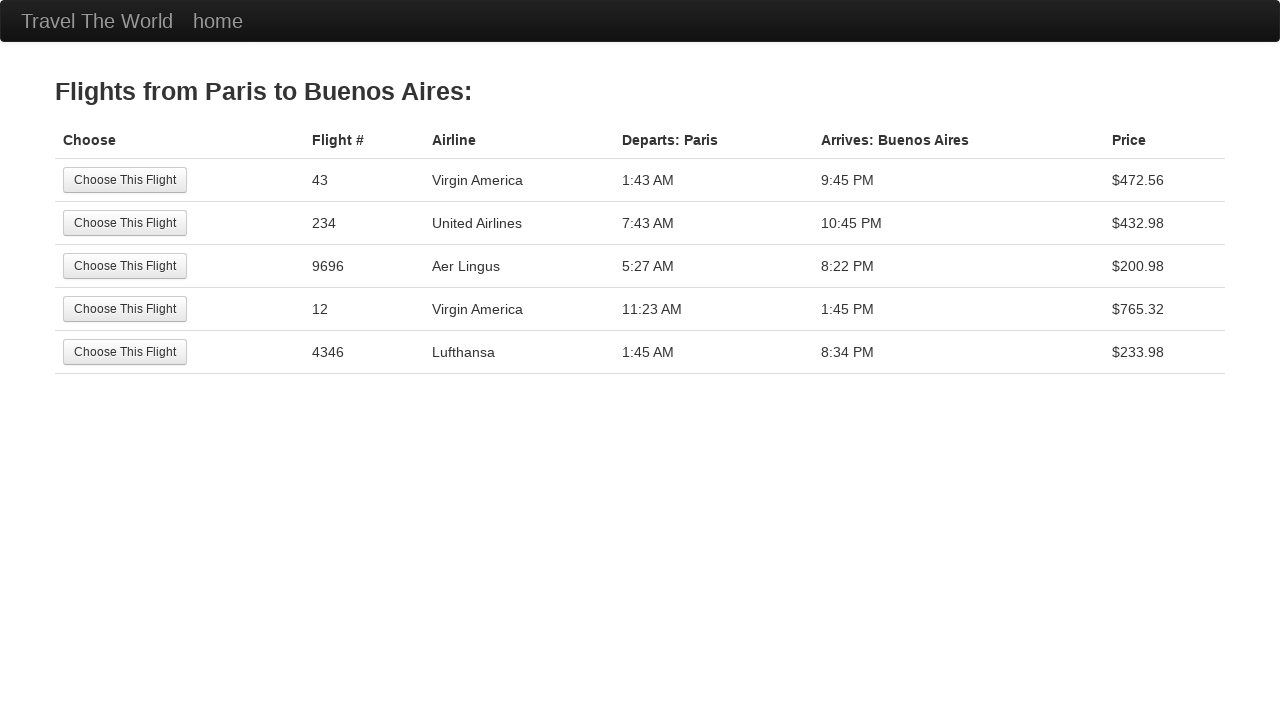

Flights table loaded
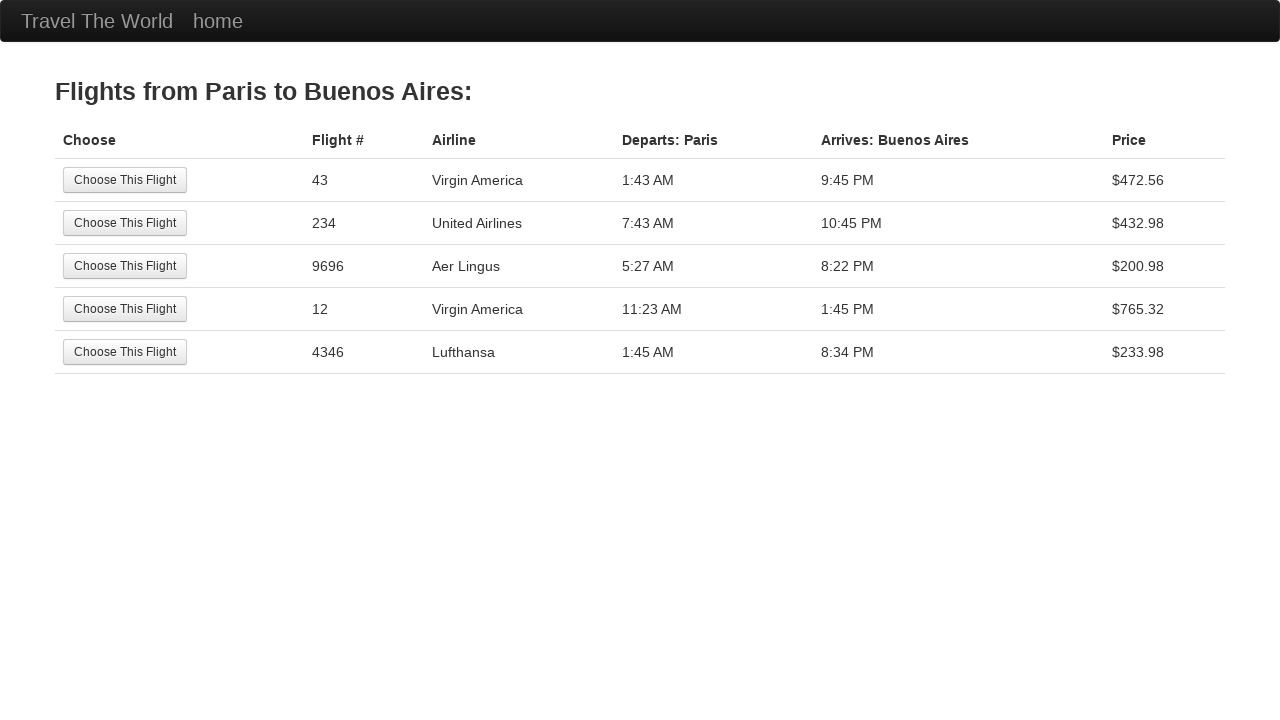

Located Virgin America Flight #12 (4th row in flights table)
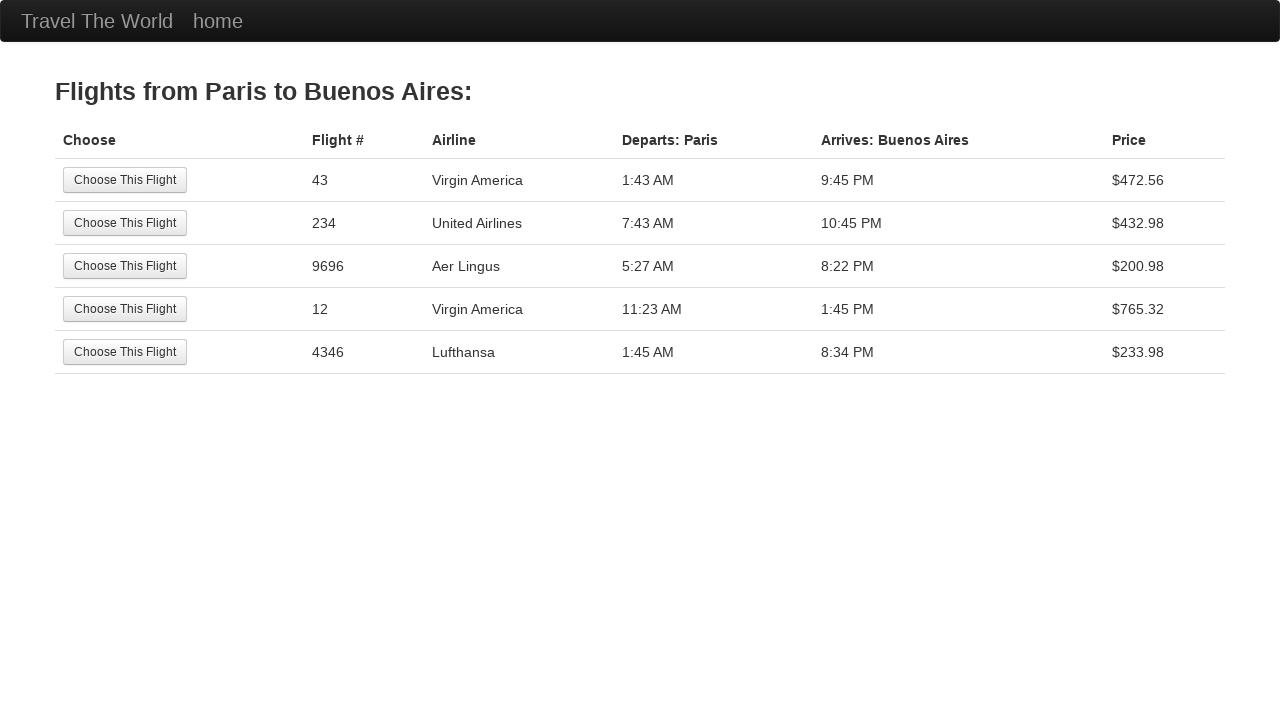

Clicked 'choose this flight' button for Virgin America Flight #12 at (179, 309) on table tbody tr >> nth=3 >> td >> nth=0
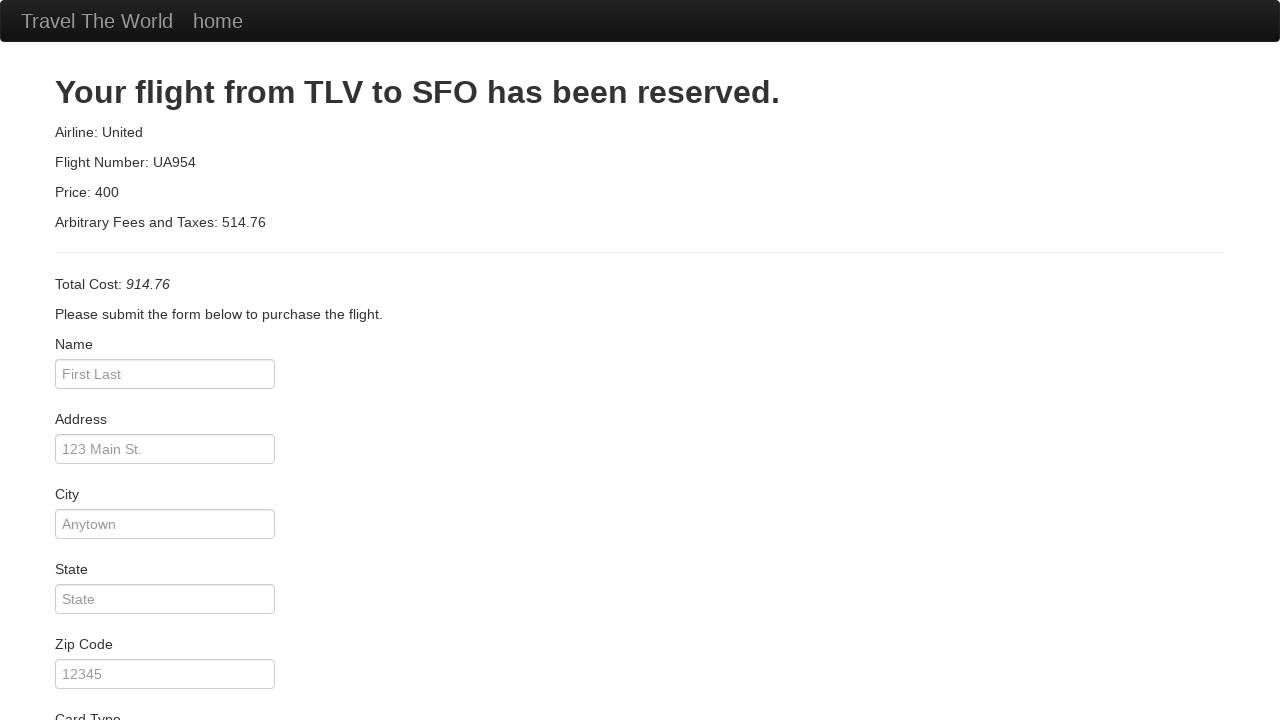

Purchase confirmation page loaded
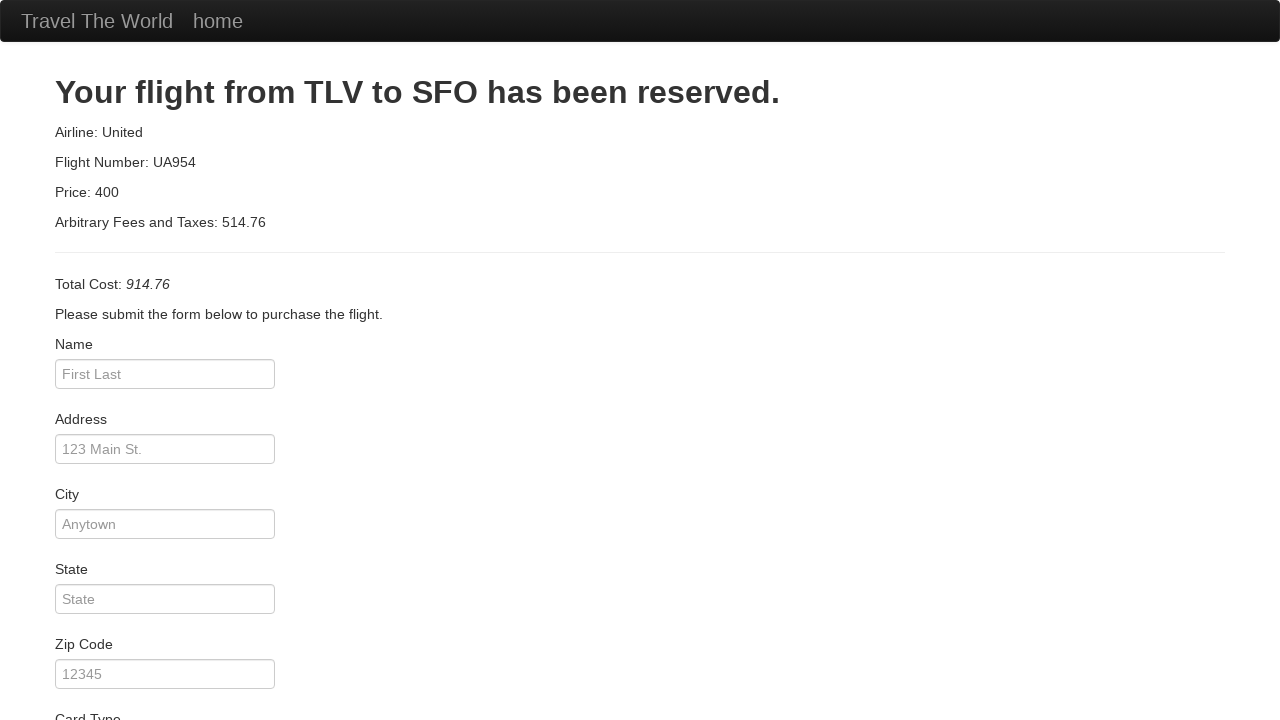

Clicked purchase button to complete flight purchase at (165, 374) on .container form .controls input
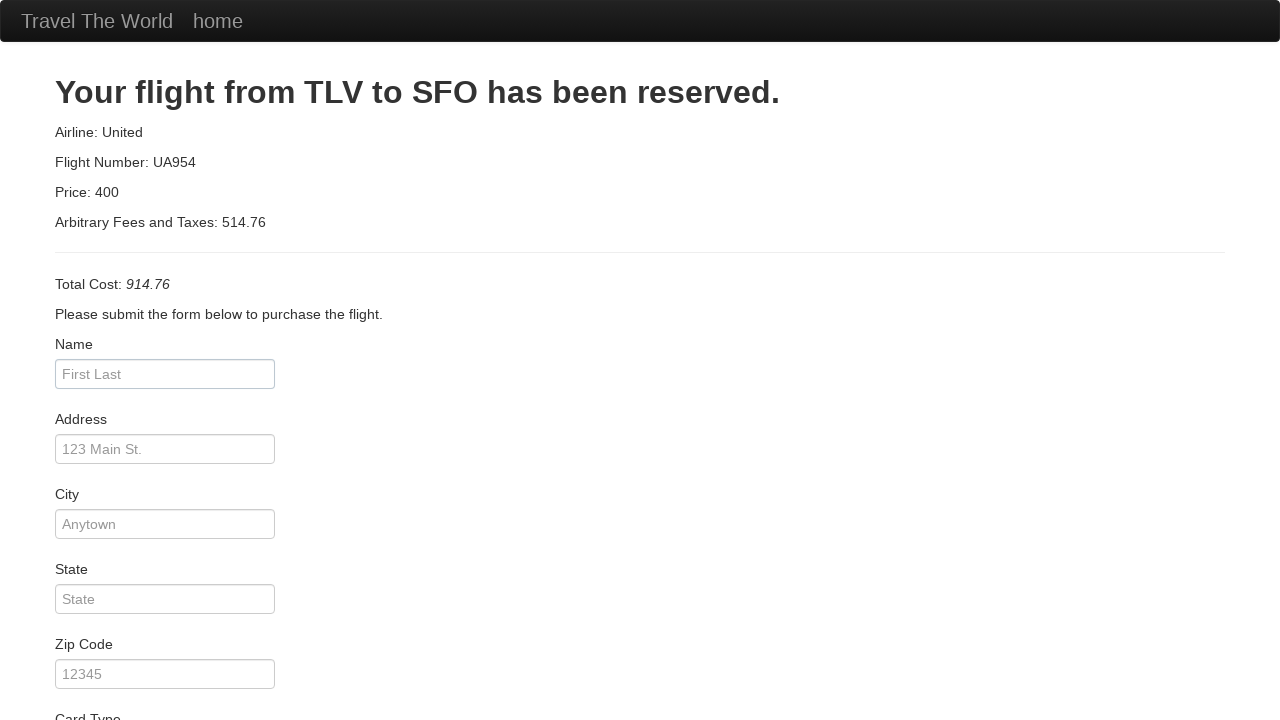

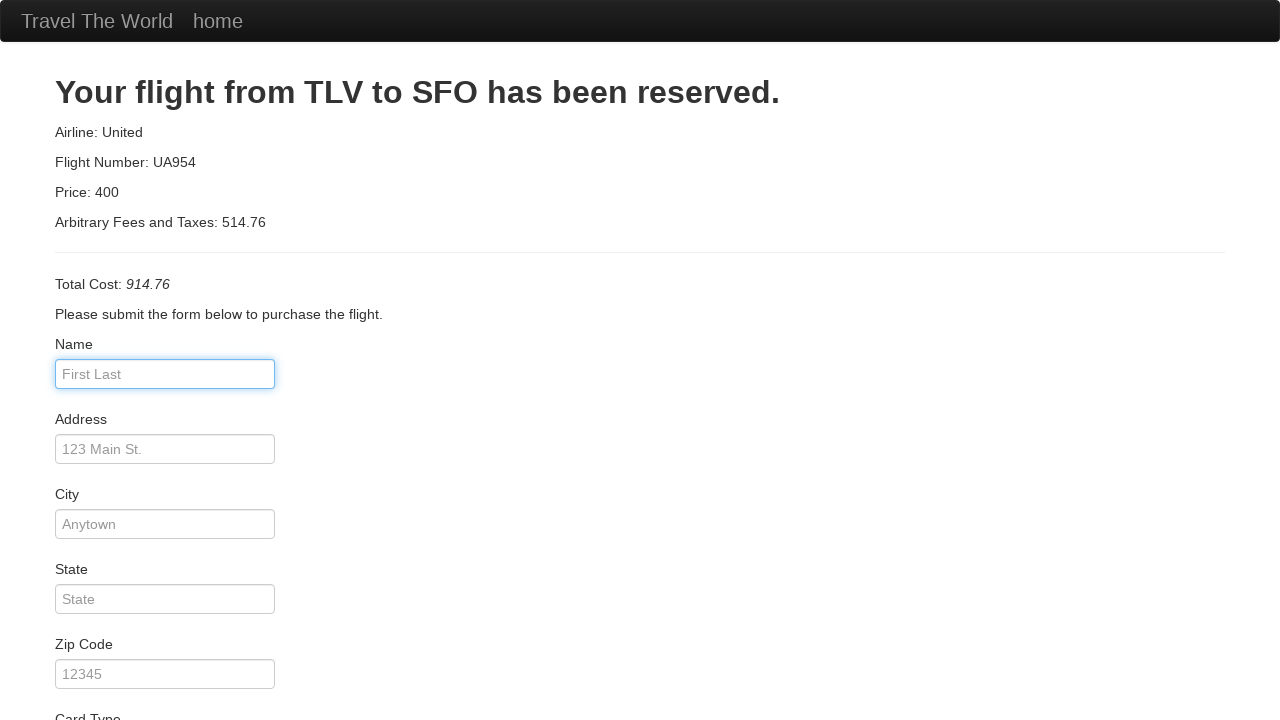